Tests a ReactJS Semantic UI dropdown by selecting multiple options (Christian, Matt, Jenny Hess, Elliot Fu) and verifying each selection.

Starting URL: https://react.semantic-ui.com/maximize/dropdown-example-selection/

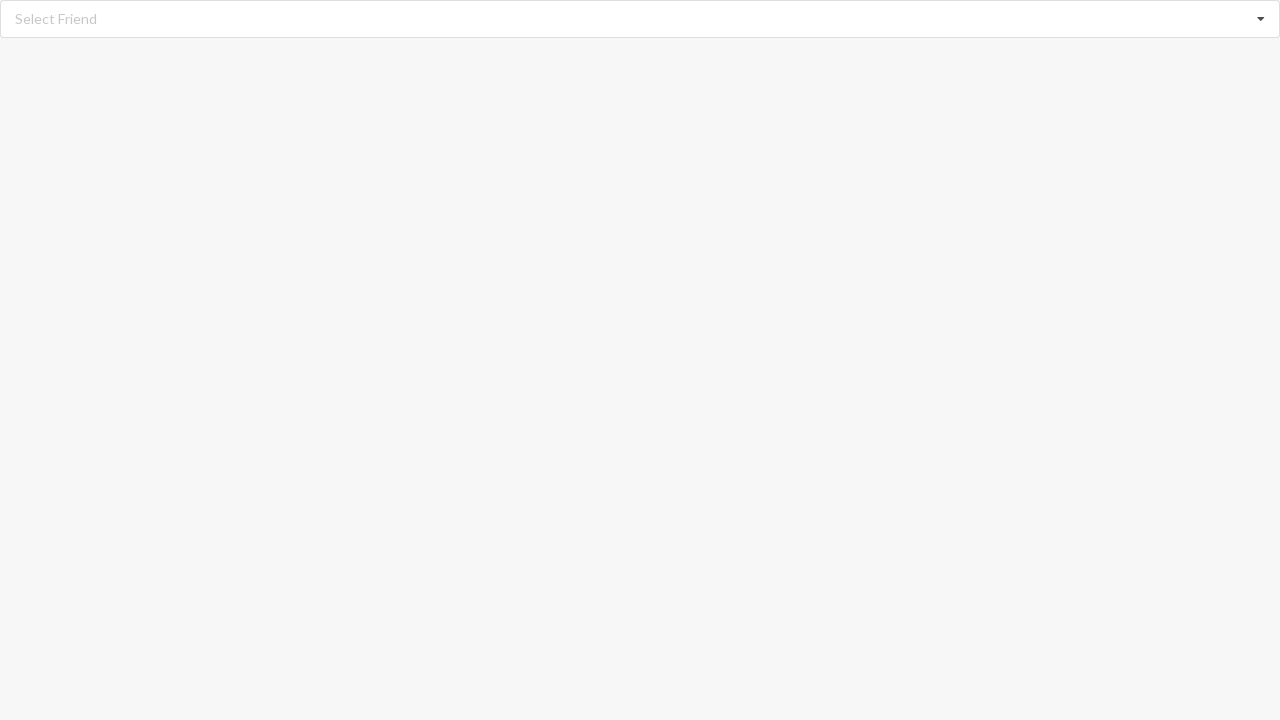

Clicked dropdown icon to open options at (1261, 19) on i.dropdown.icon
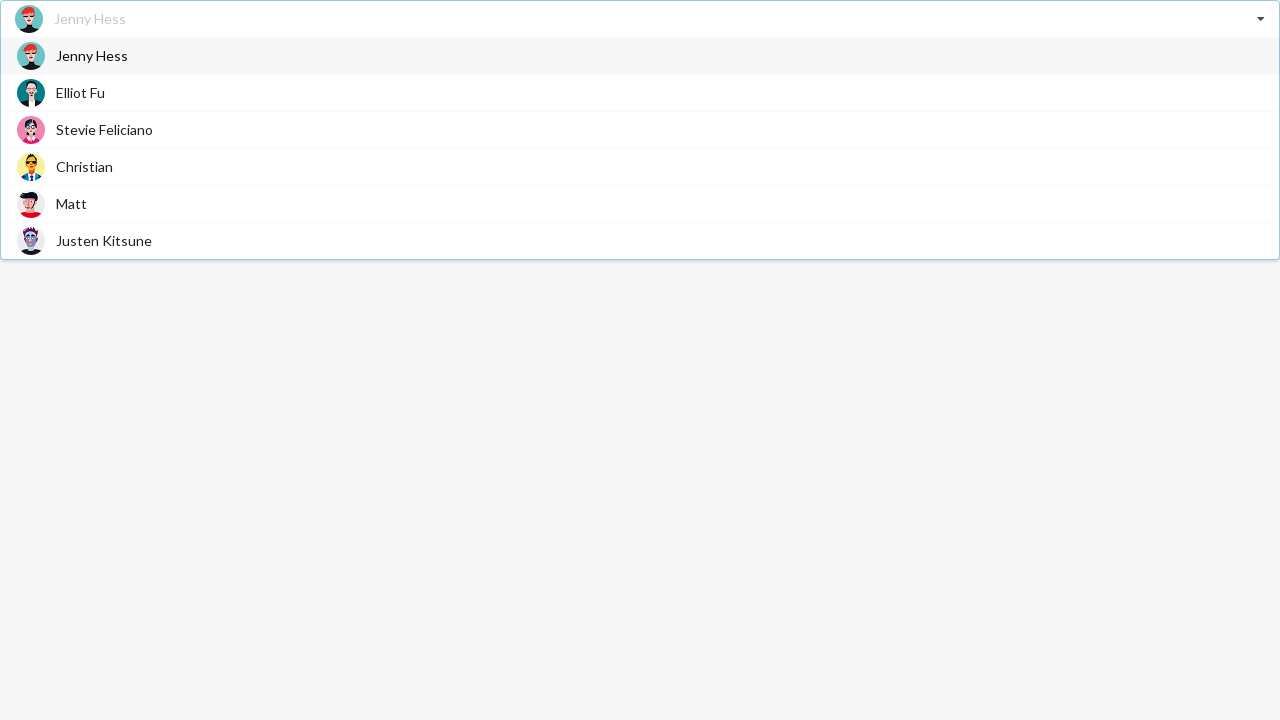

Dropdown options loaded
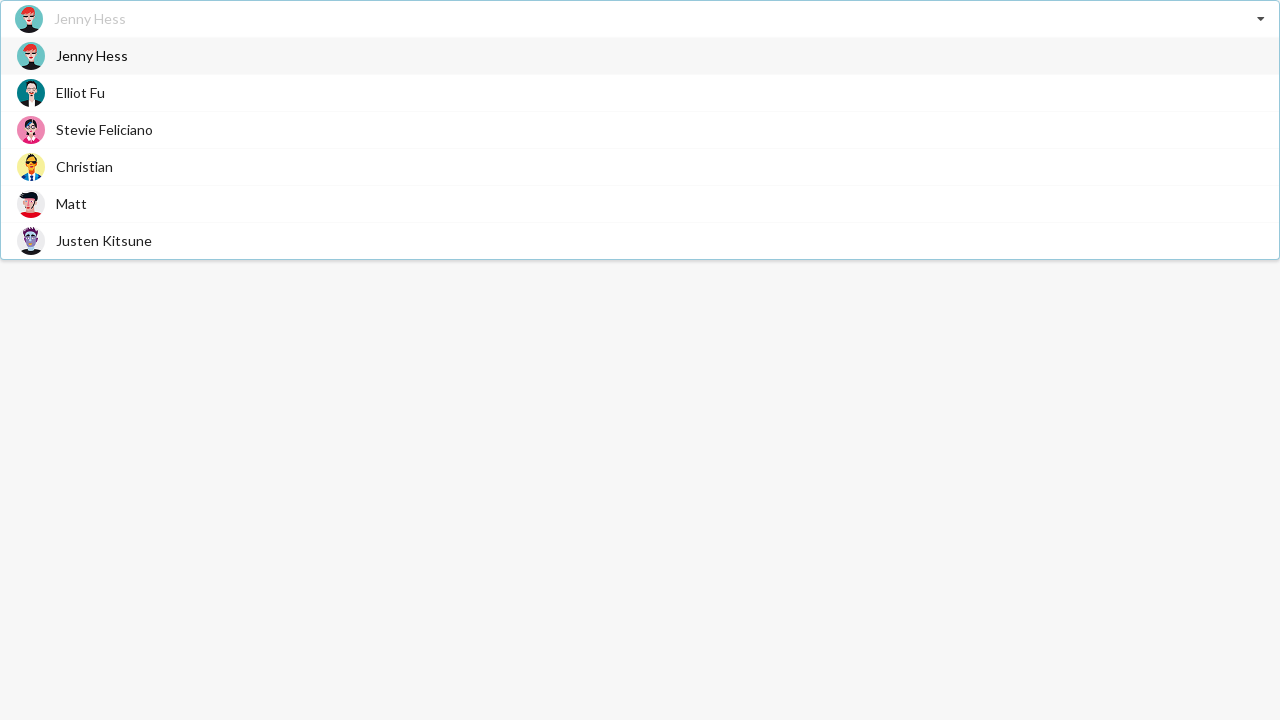

Selected 'Christian' from dropdown at (84, 166) on span.text:has-text('Christian')
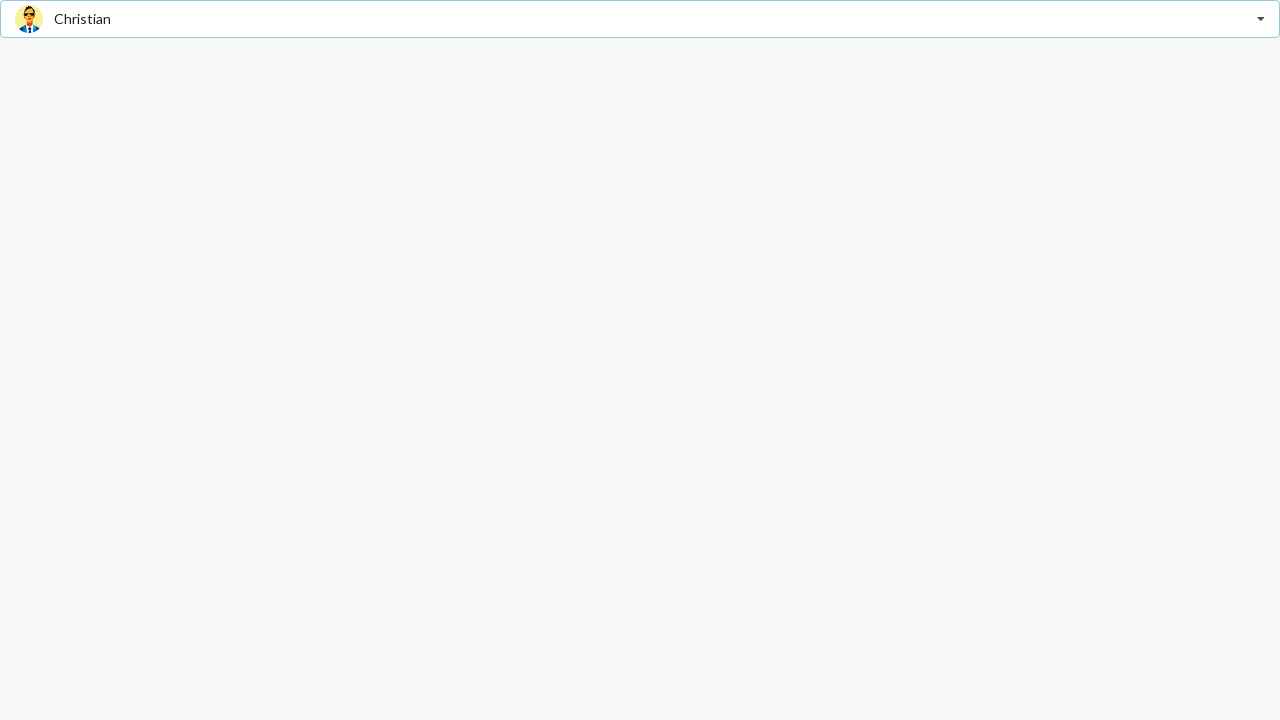

Verified 'Christian' selection in dropdown
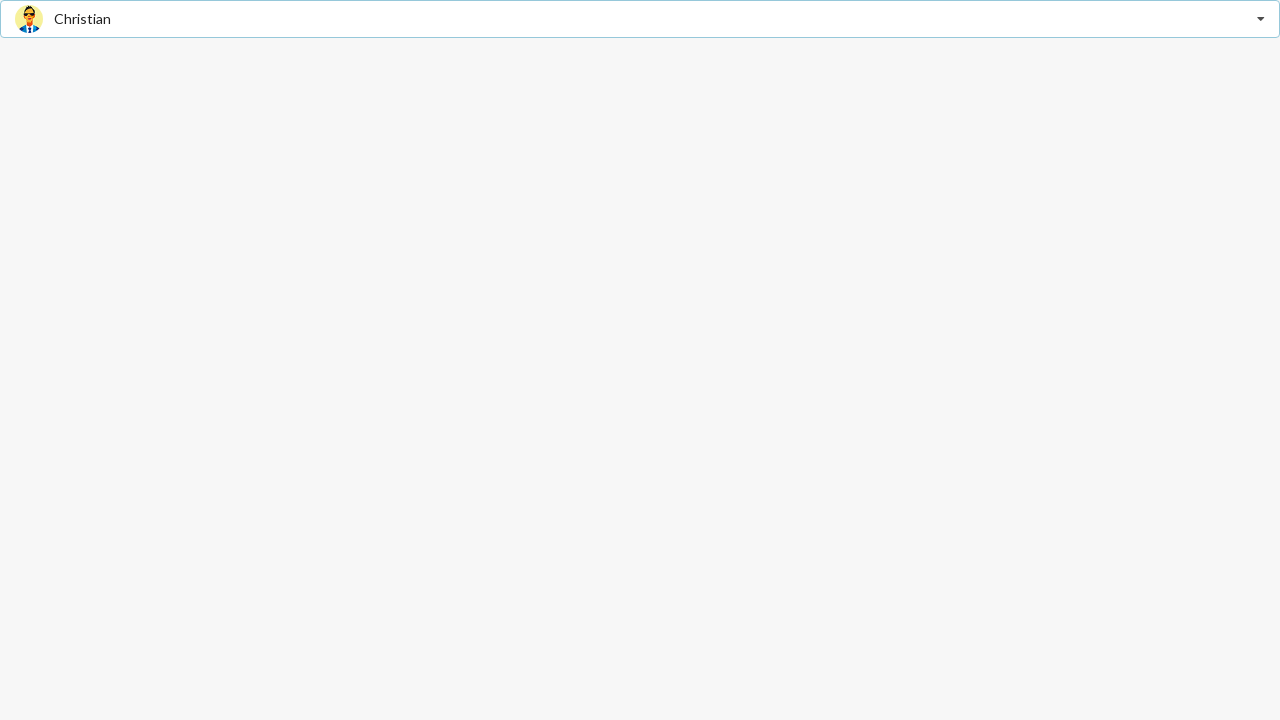

Clicked dropdown icon to open options at (1261, 19) on i.dropdown.icon
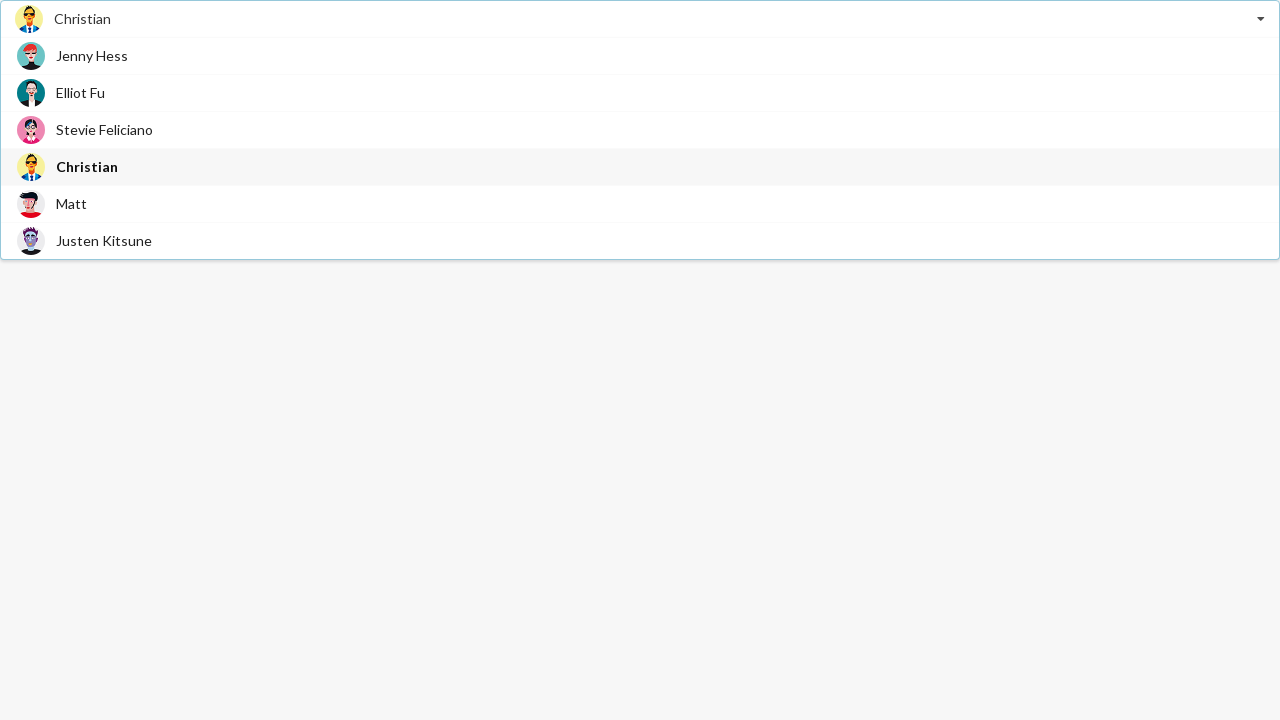

Dropdown options loaded
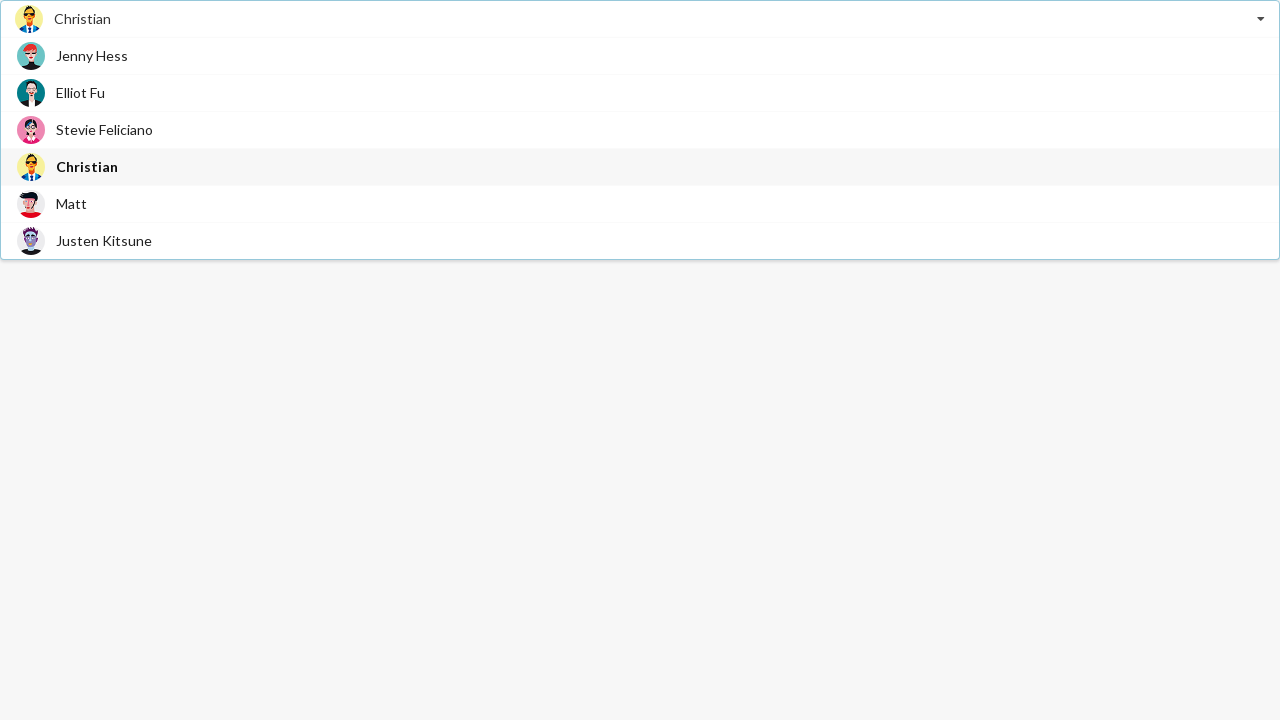

Selected 'Matt' from dropdown at (72, 204) on span.text:has-text('Matt')
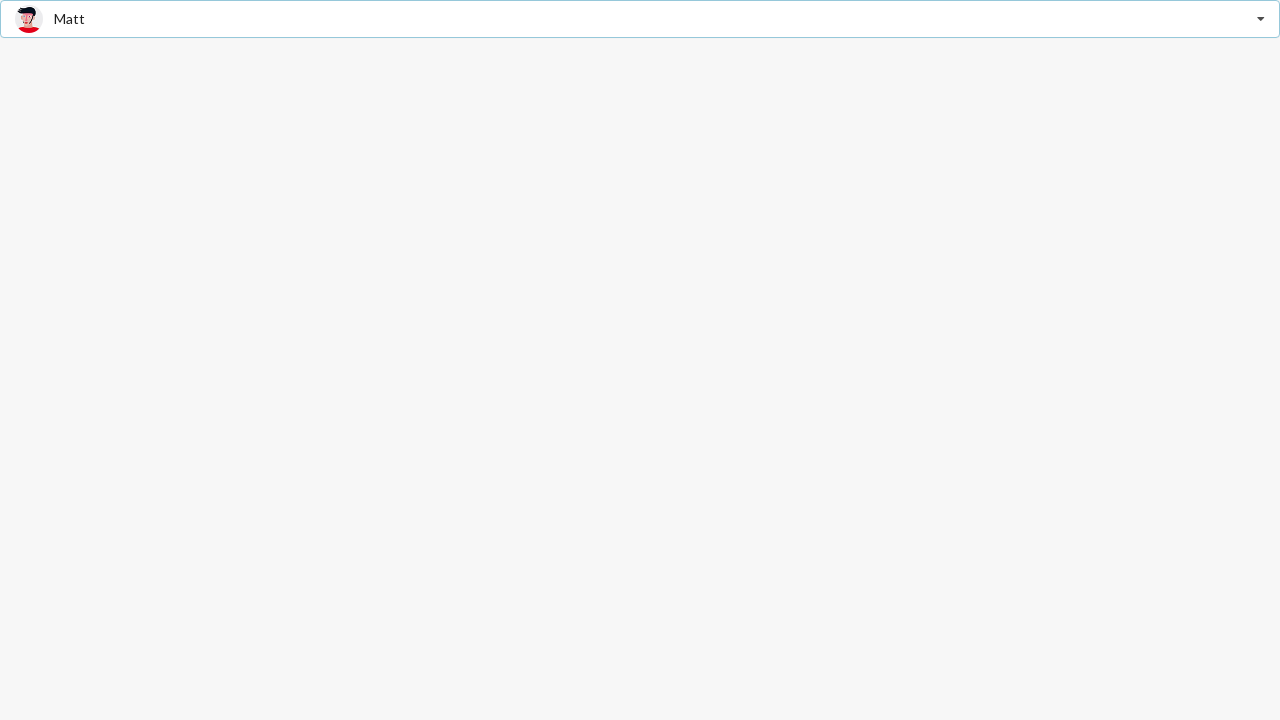

Verified 'Matt' selection in dropdown
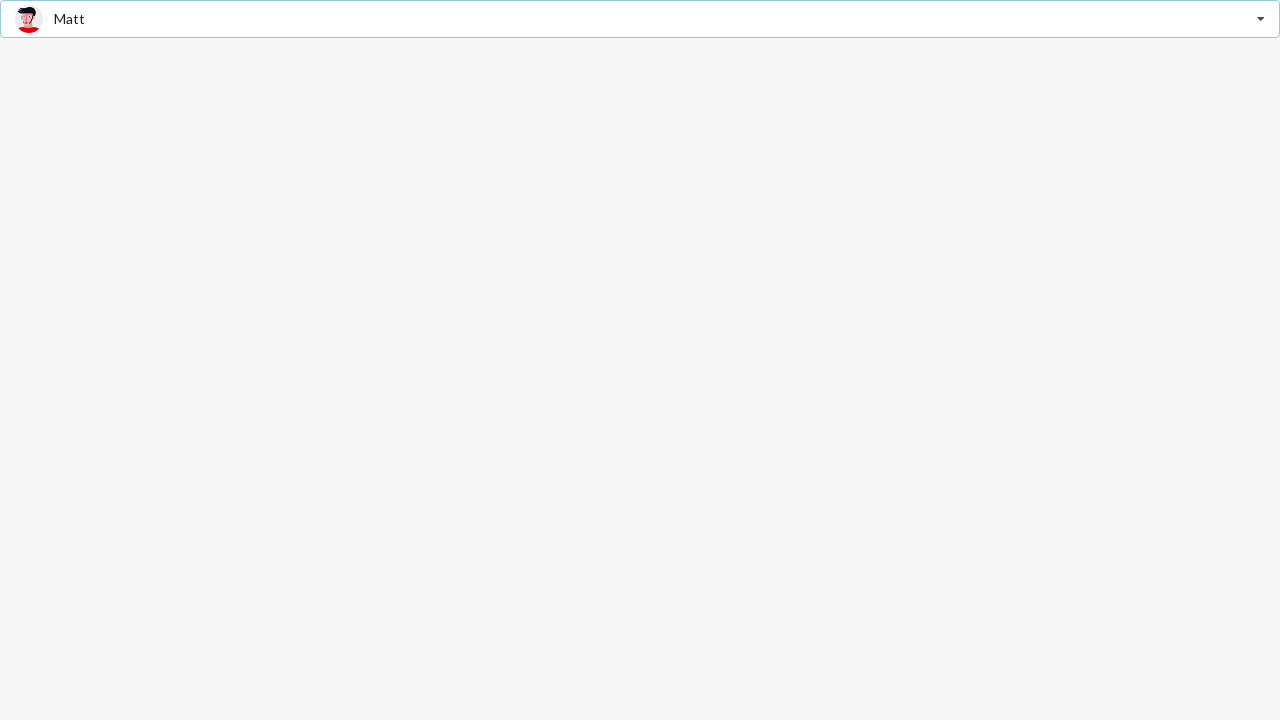

Clicked dropdown icon to open options at (1261, 19) on i.dropdown.icon
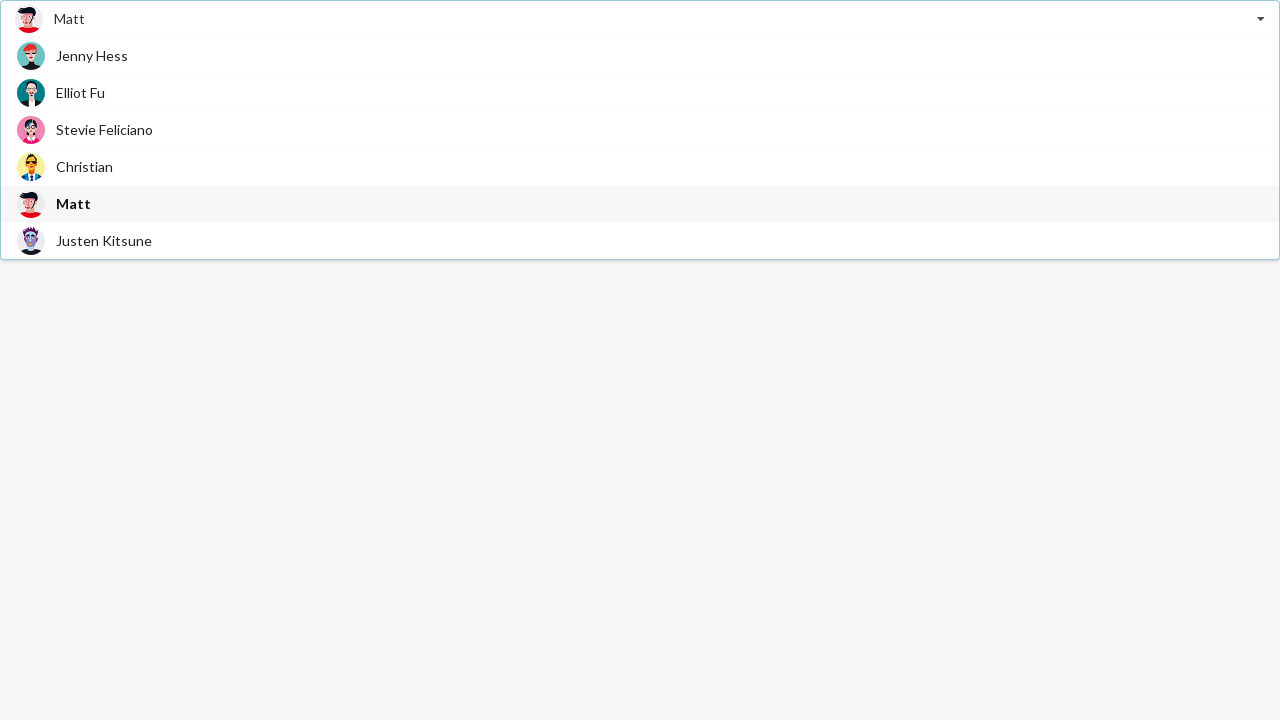

Dropdown options loaded
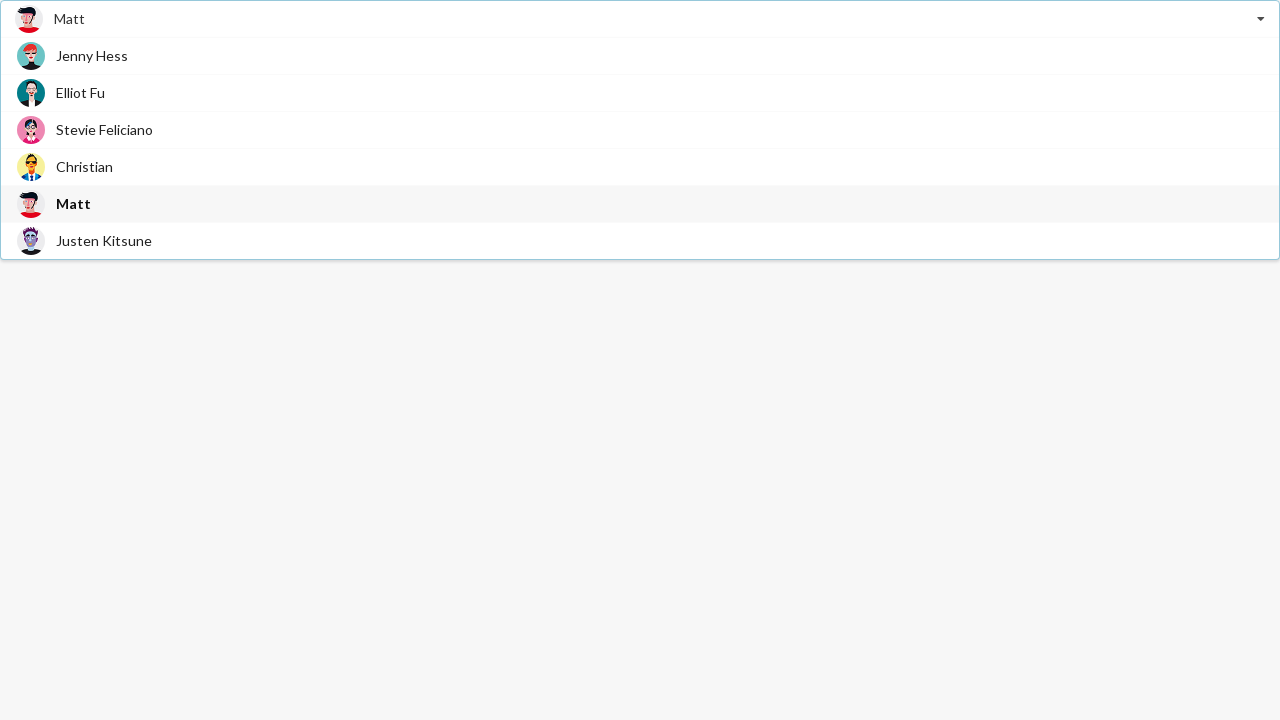

Selected 'Jenny Hess' from dropdown at (92, 56) on span.text:has-text('Jenny Hess')
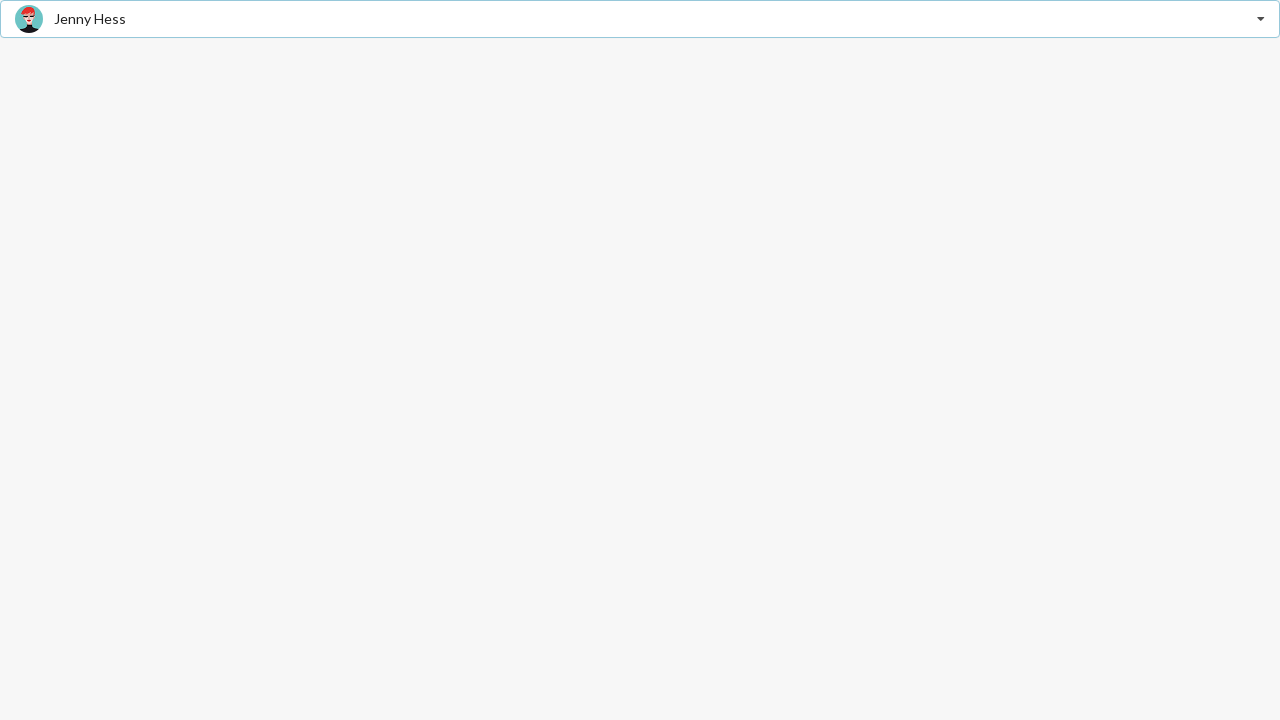

Verified 'Jenny Hess' selection in dropdown
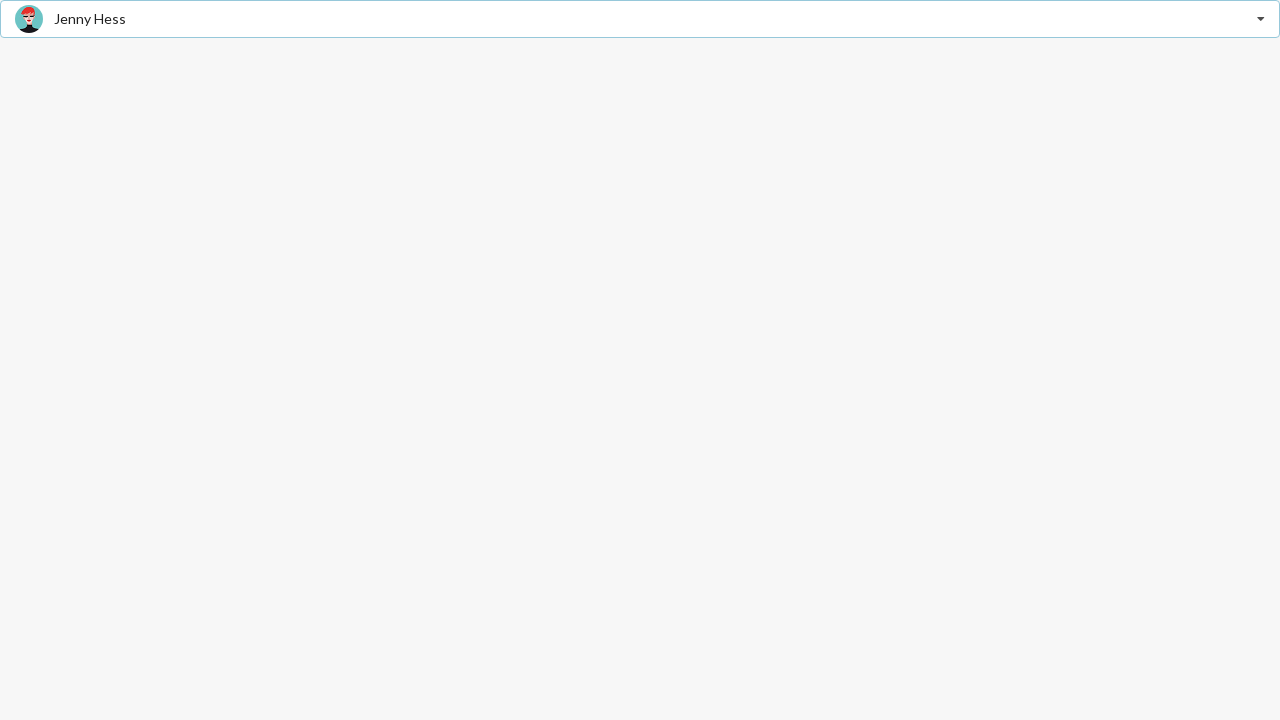

Clicked dropdown icon to open options at (1261, 19) on i.dropdown.icon
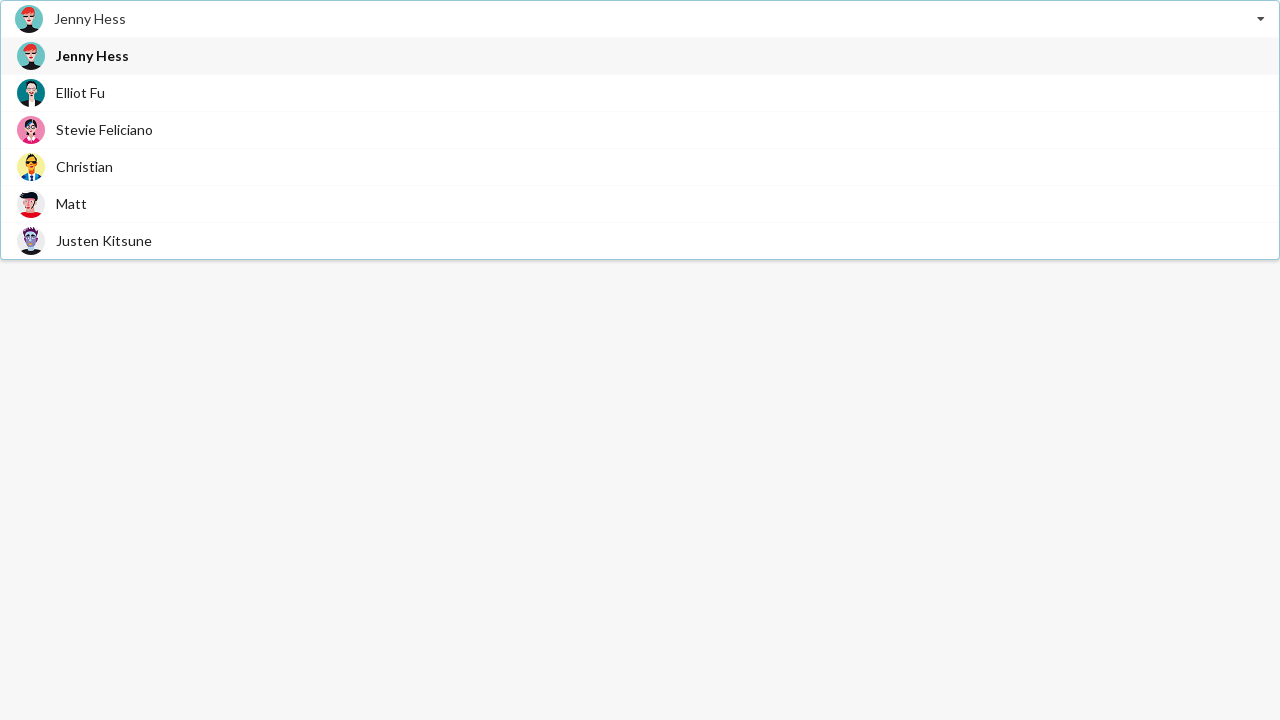

Dropdown options loaded
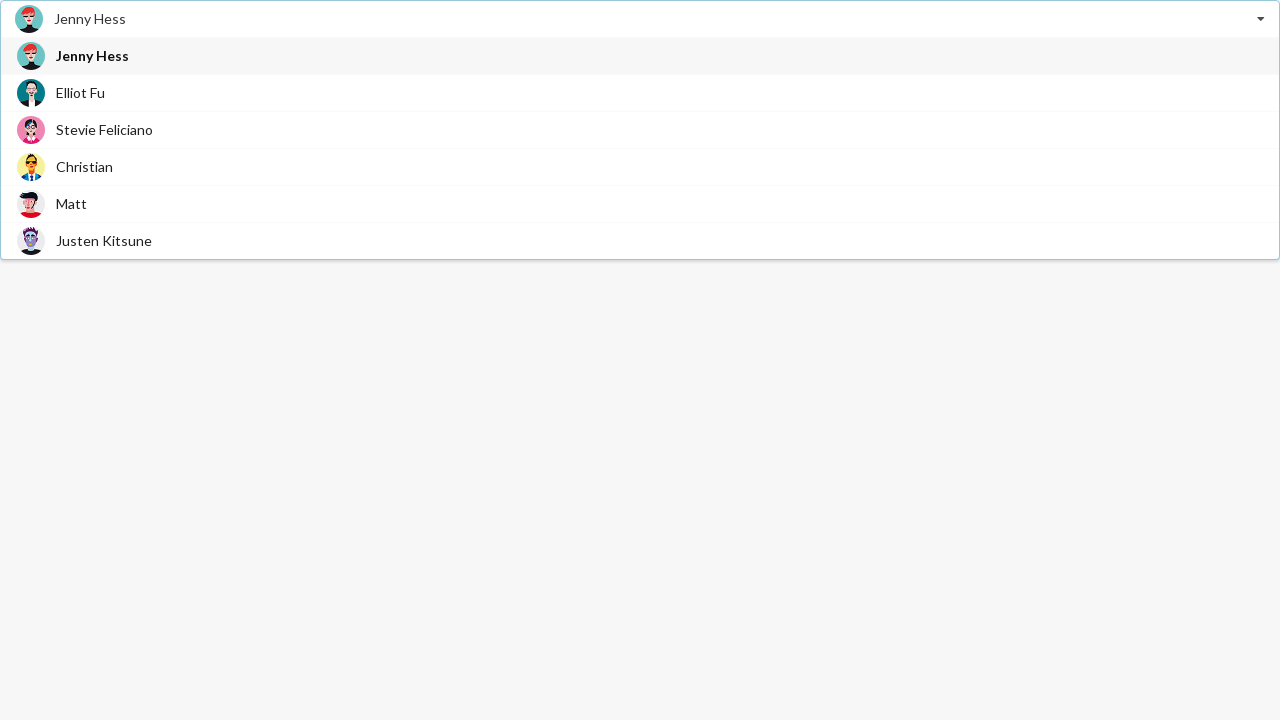

Selected 'Elliot Fu' from dropdown at (80, 92) on span.text:has-text('Elliot Fu')
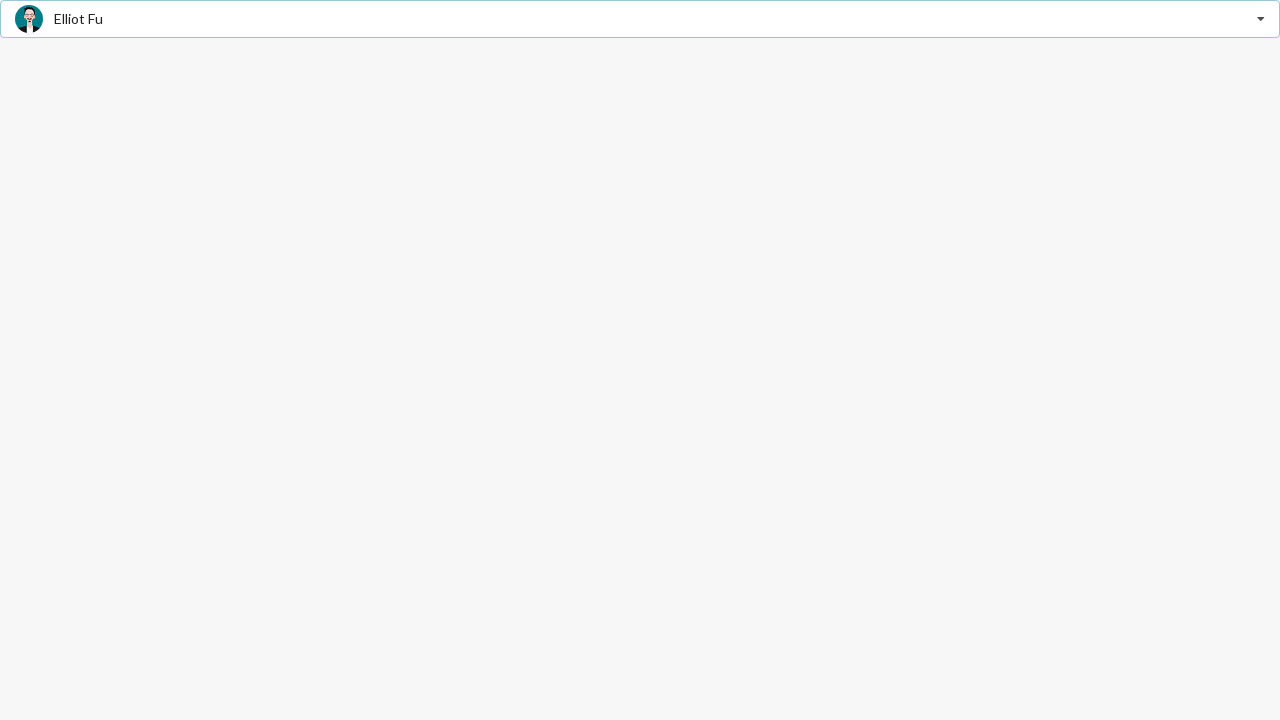

Verified 'Elliot Fu' selection in dropdown
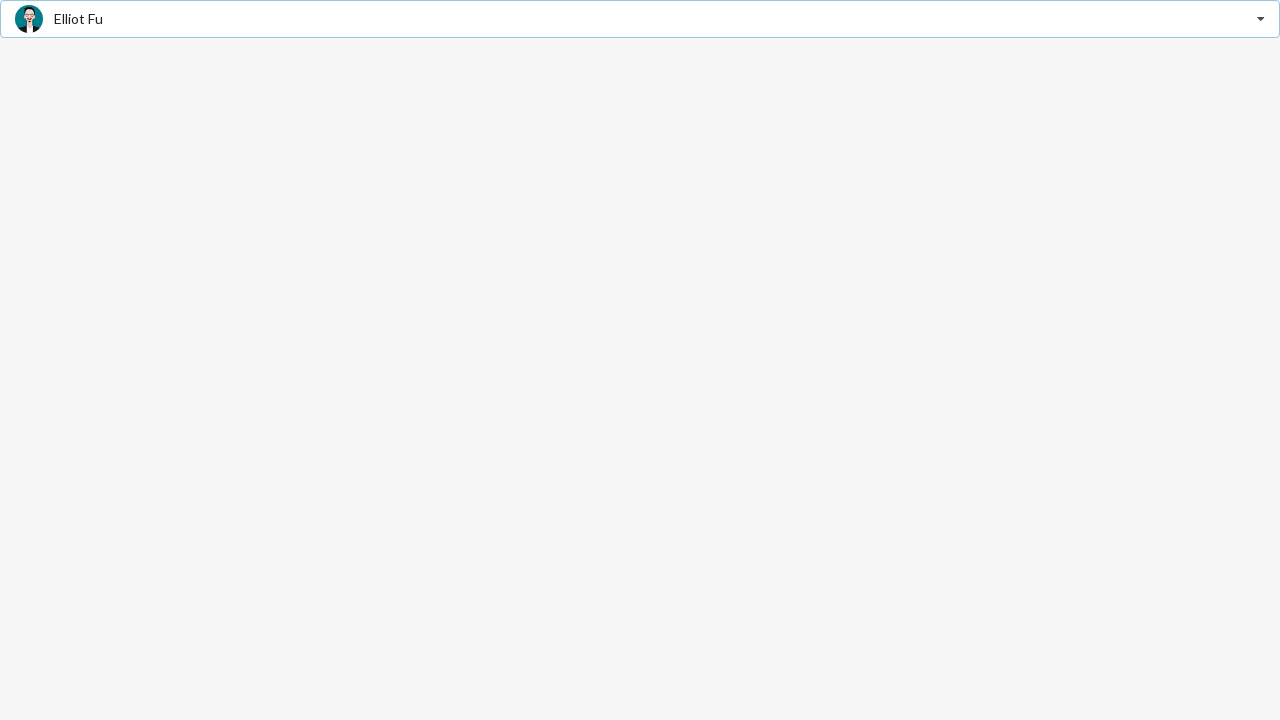

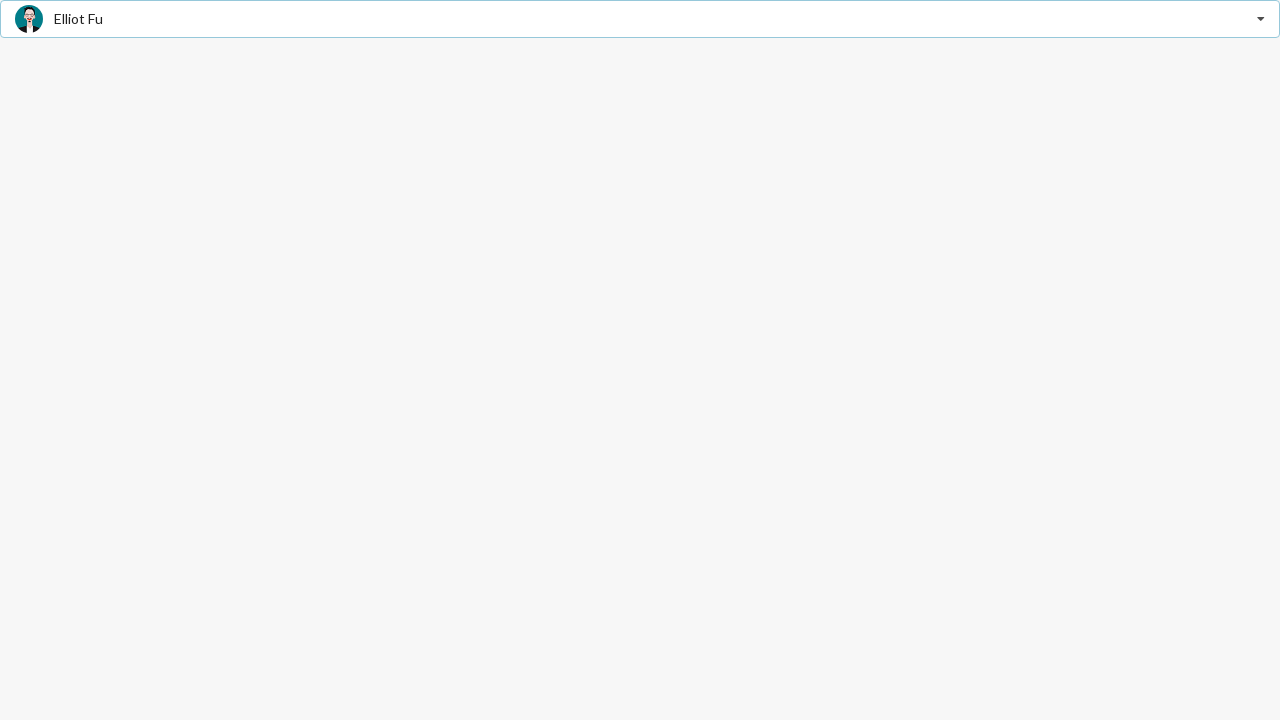